Tests checkbox functionality by checking, unchecking, and verifying multiple checkboxes on the page

Starting URL: https://rahulshettyacademy.com/AutomationPractice/

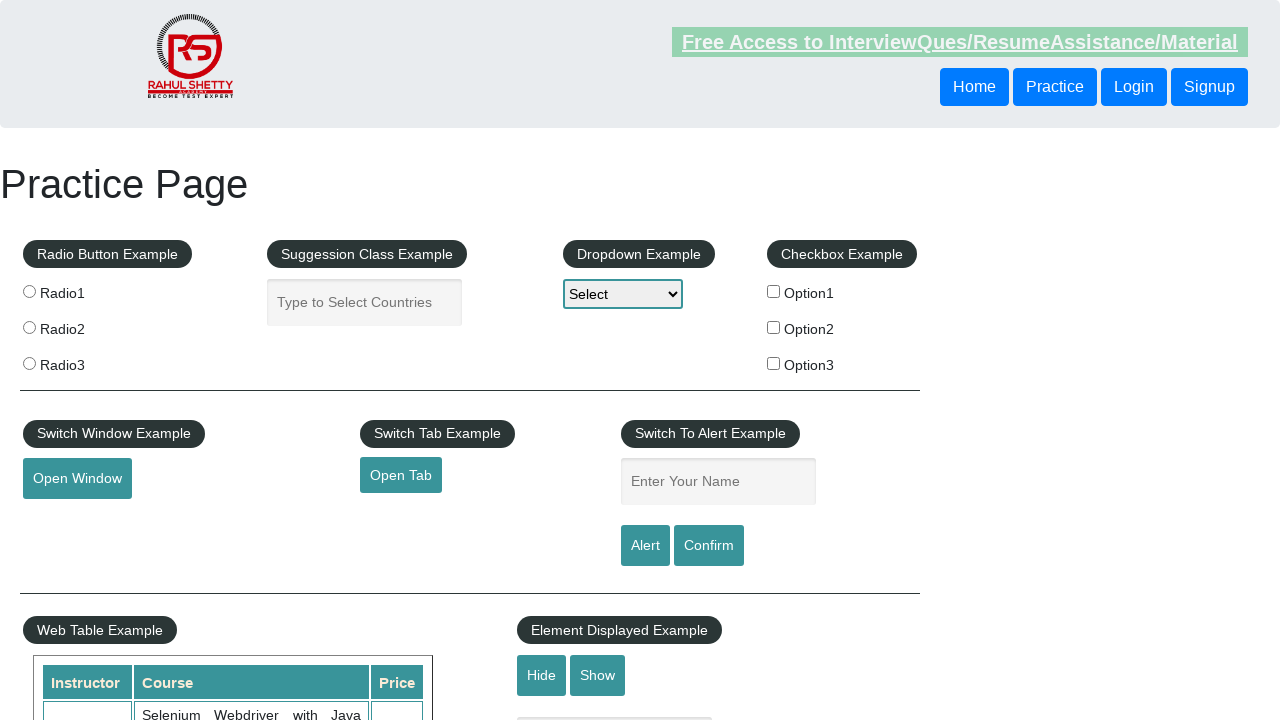

Checked first checkbox (checkBoxOption1) at (774, 291) on #checkBoxOption1
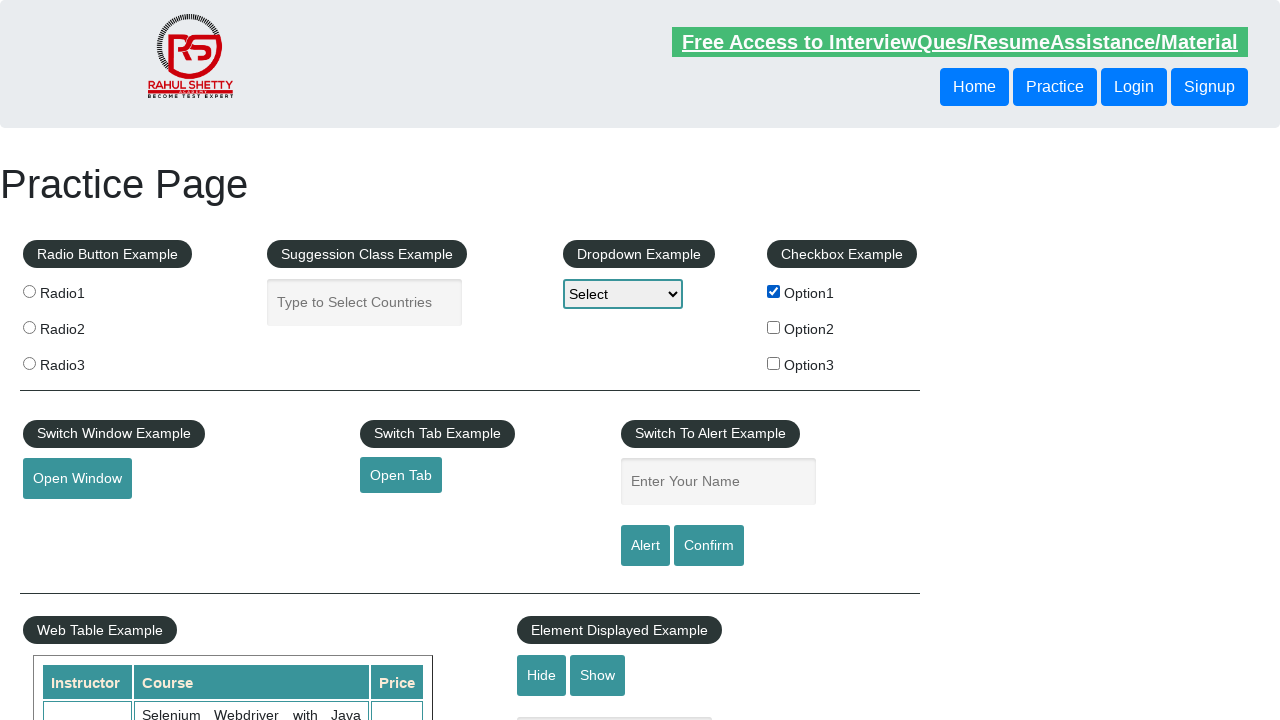

Unchecked first checkbox (checkBoxOption1) at (774, 291) on #checkBoxOption1
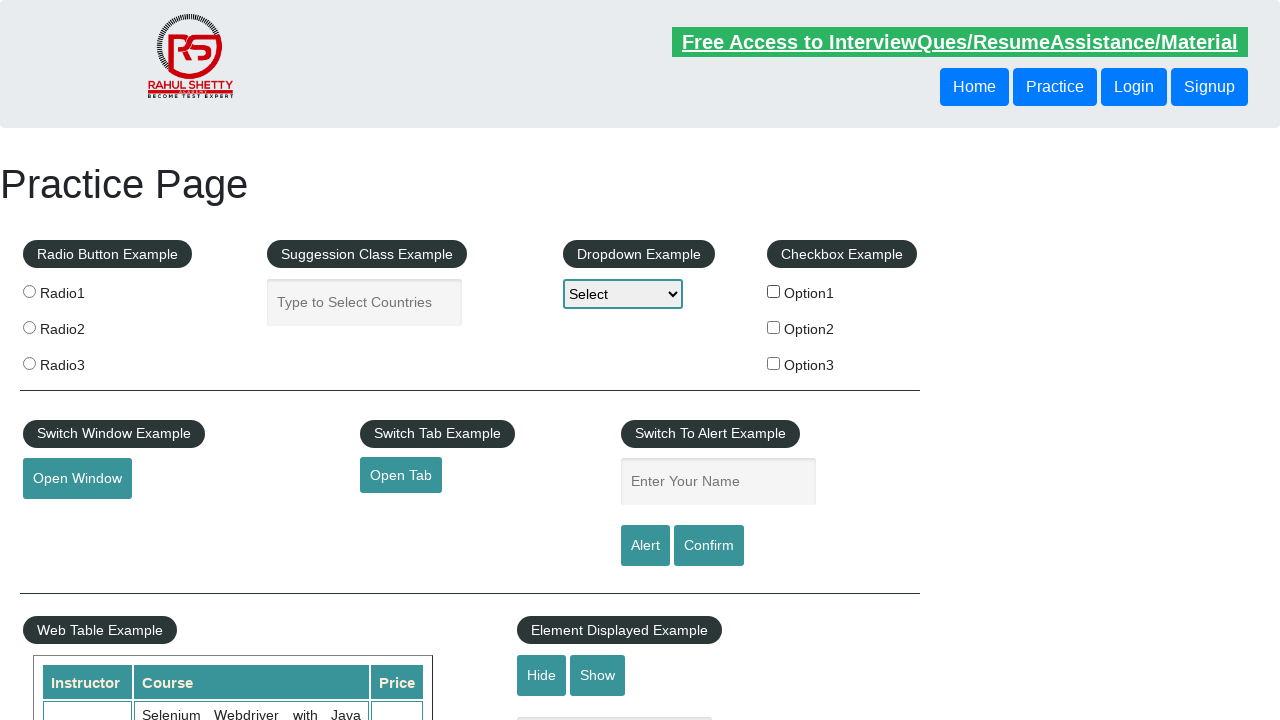

Clicked checkbox at index 0 at (774, 291) on input[type='checkbox'] >> nth=0
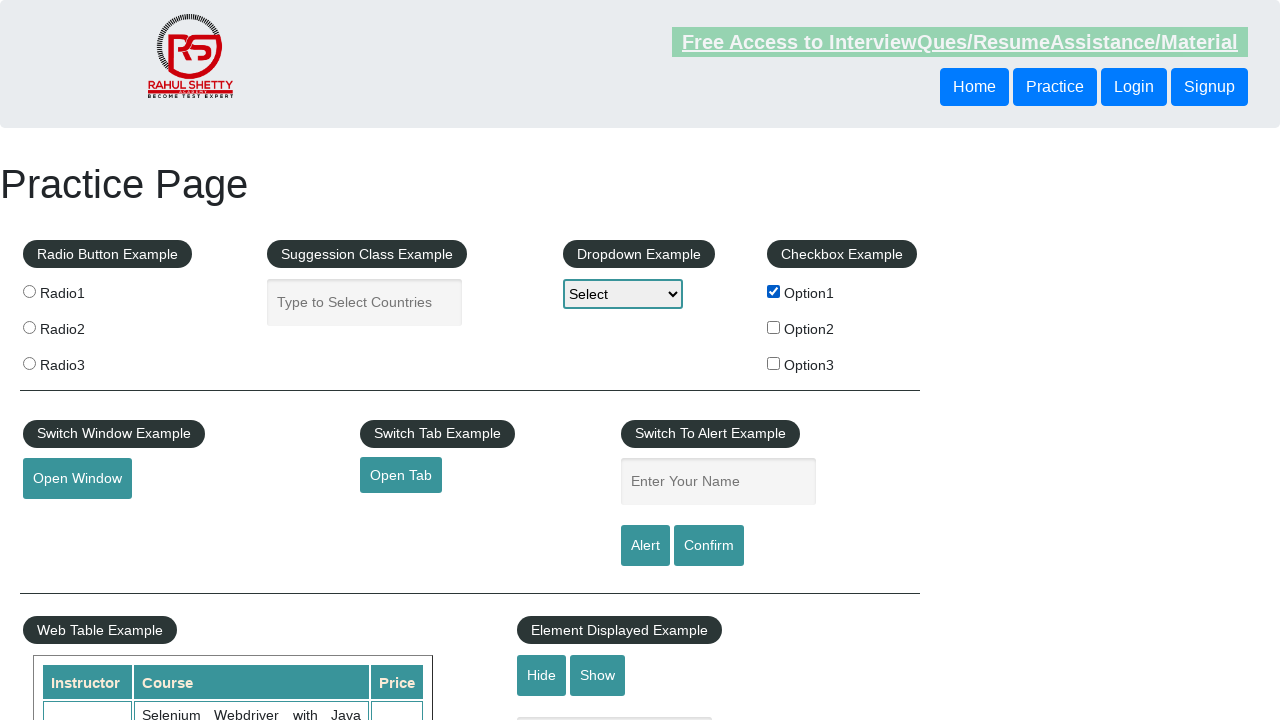

Clicked checkbox at index 1 at (774, 327) on input[type='checkbox'] >> nth=1
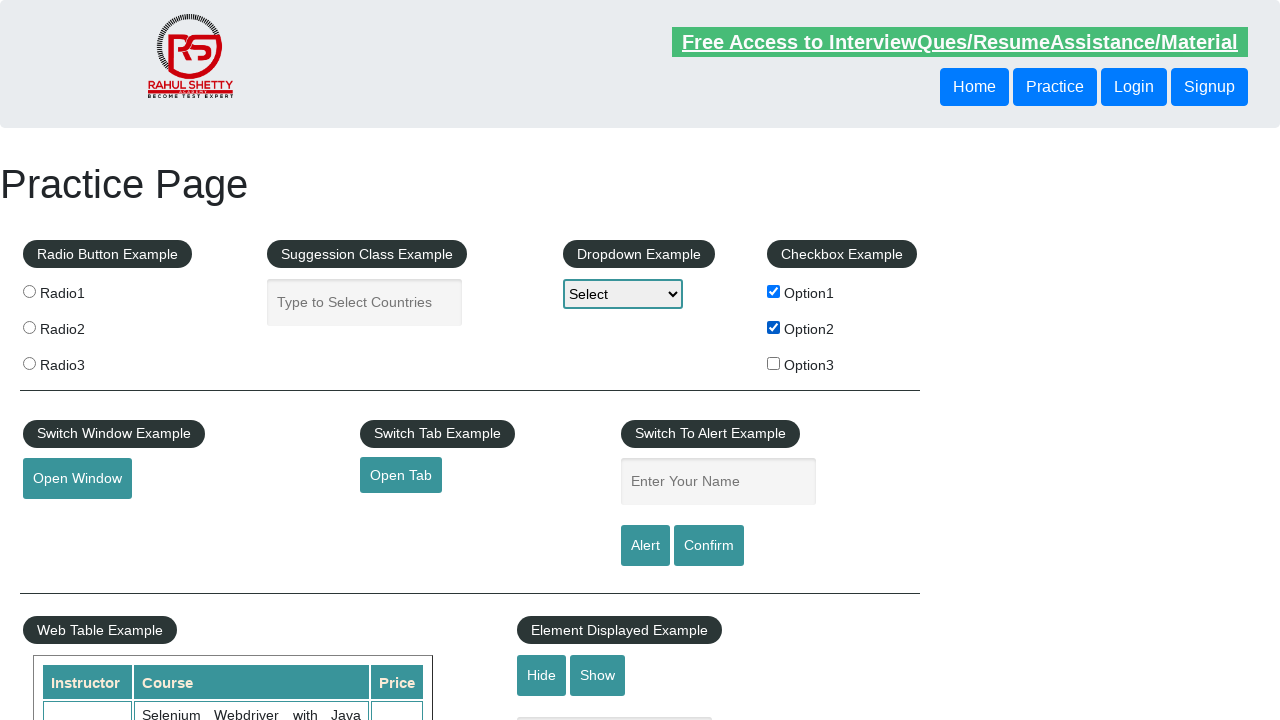

Clicked checkbox at index 2 at (774, 363) on input[type='checkbox'] >> nth=2
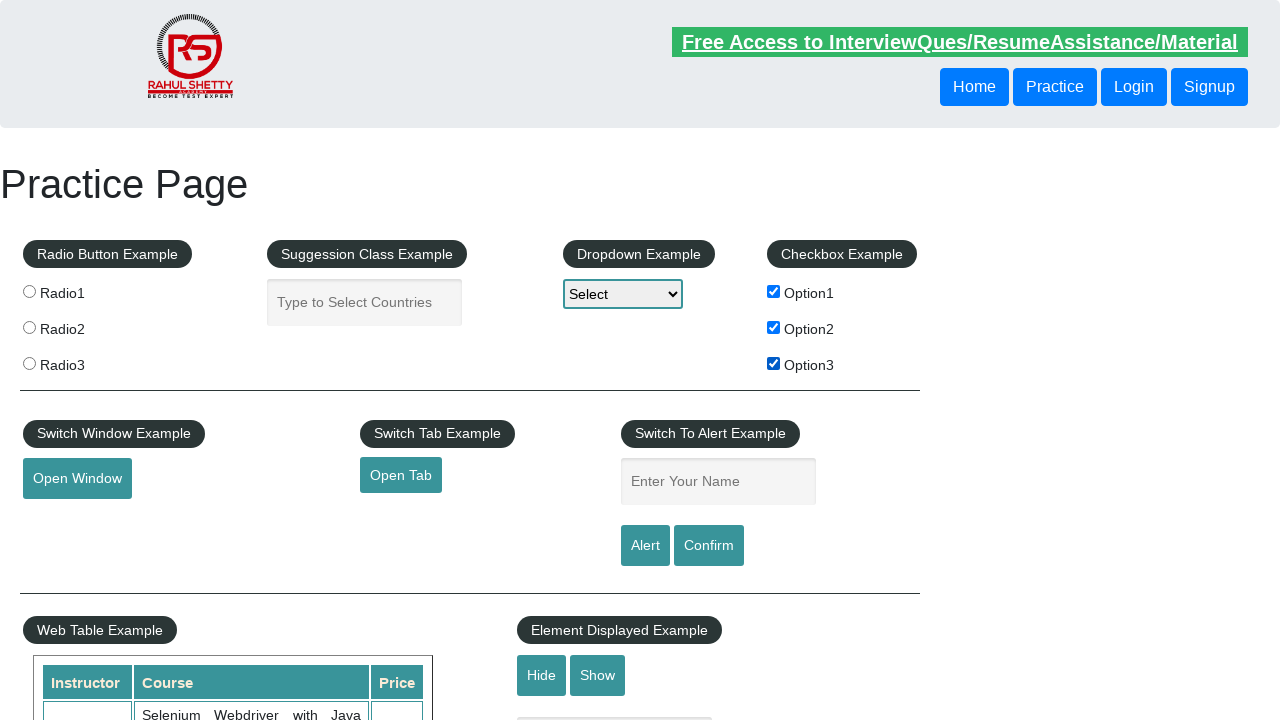

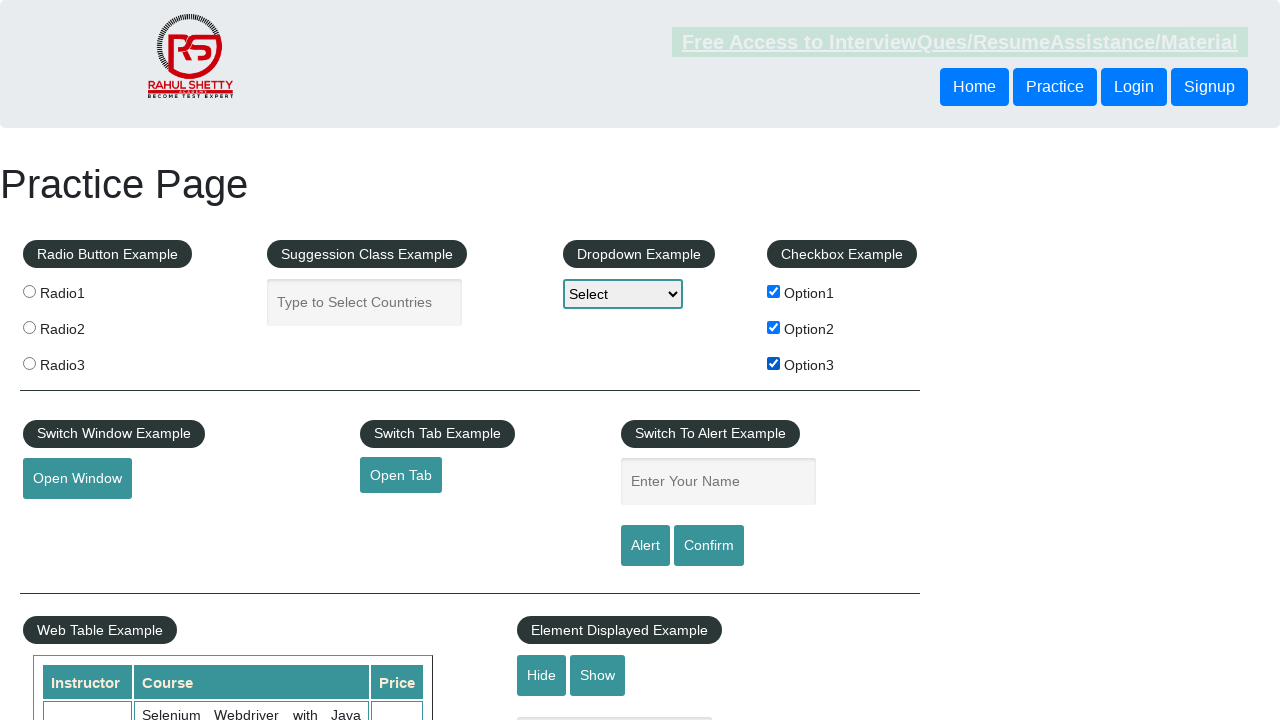